Tests a slow calculator web application by setting a delay, clicking calculator buttons to perform an addition (7 + 8), and verifying the result equals 15

Starting URL: https://bonigarcia.dev/selenium-webdriver-java/slow-calculator.html

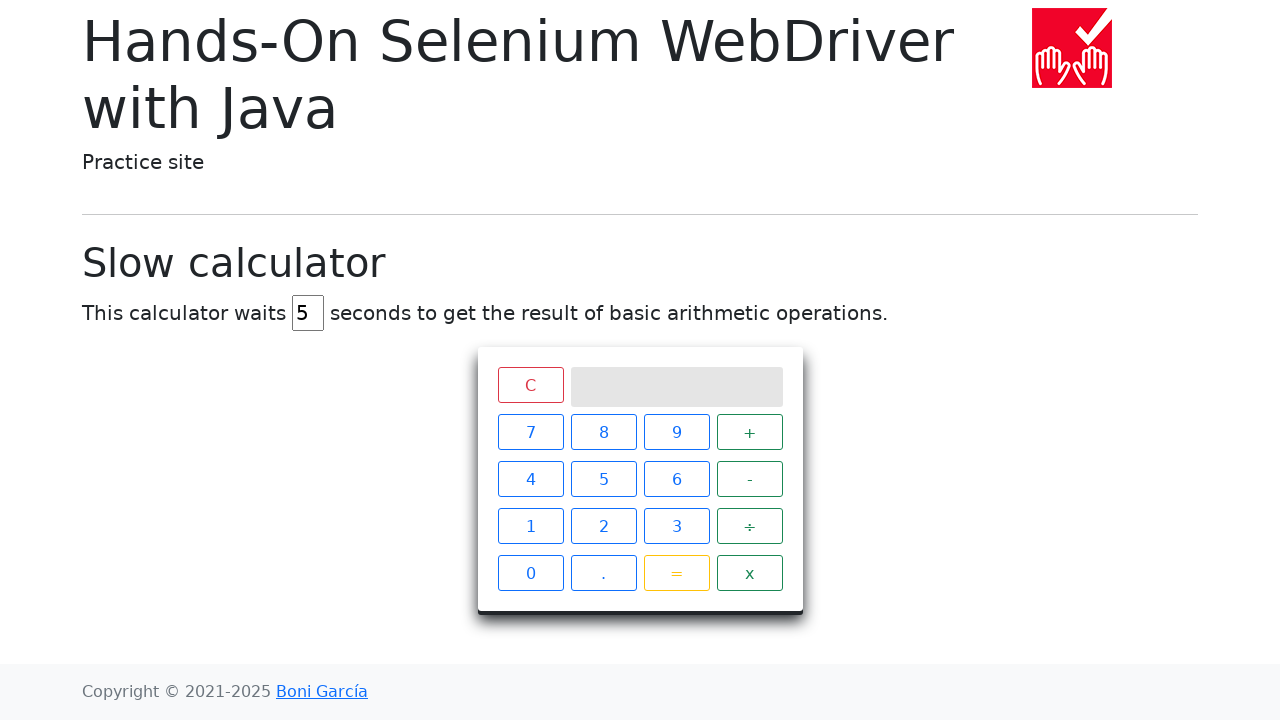

Cleared the delay field on #delay
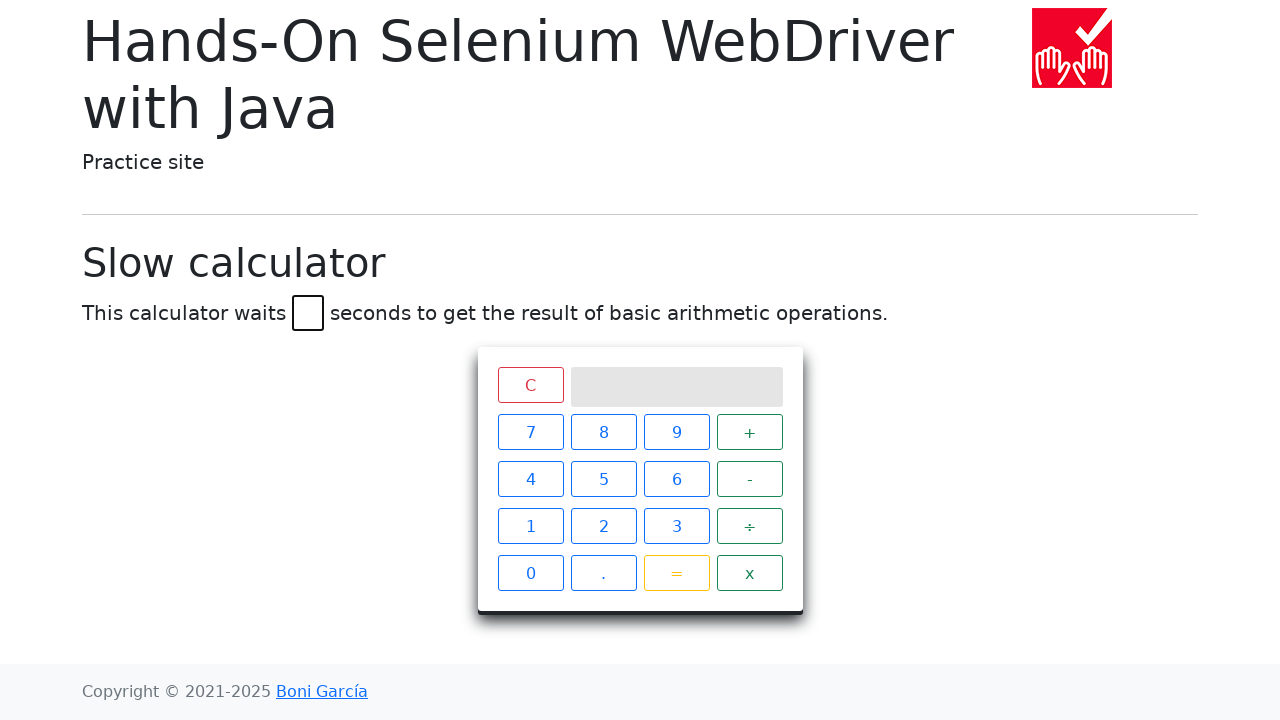

Set delay to 45 seconds on #delay
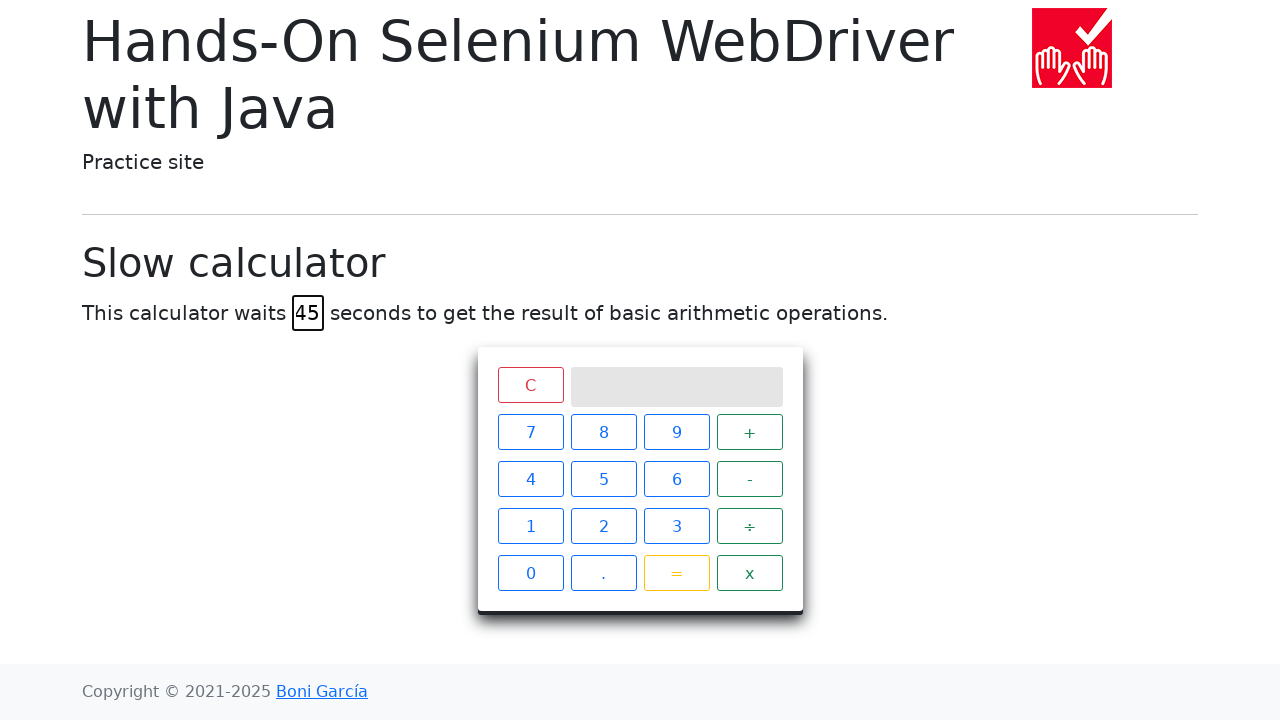

Clicked button 7 at (530, 432) on #calculator > div.keys > span:nth-child(1)
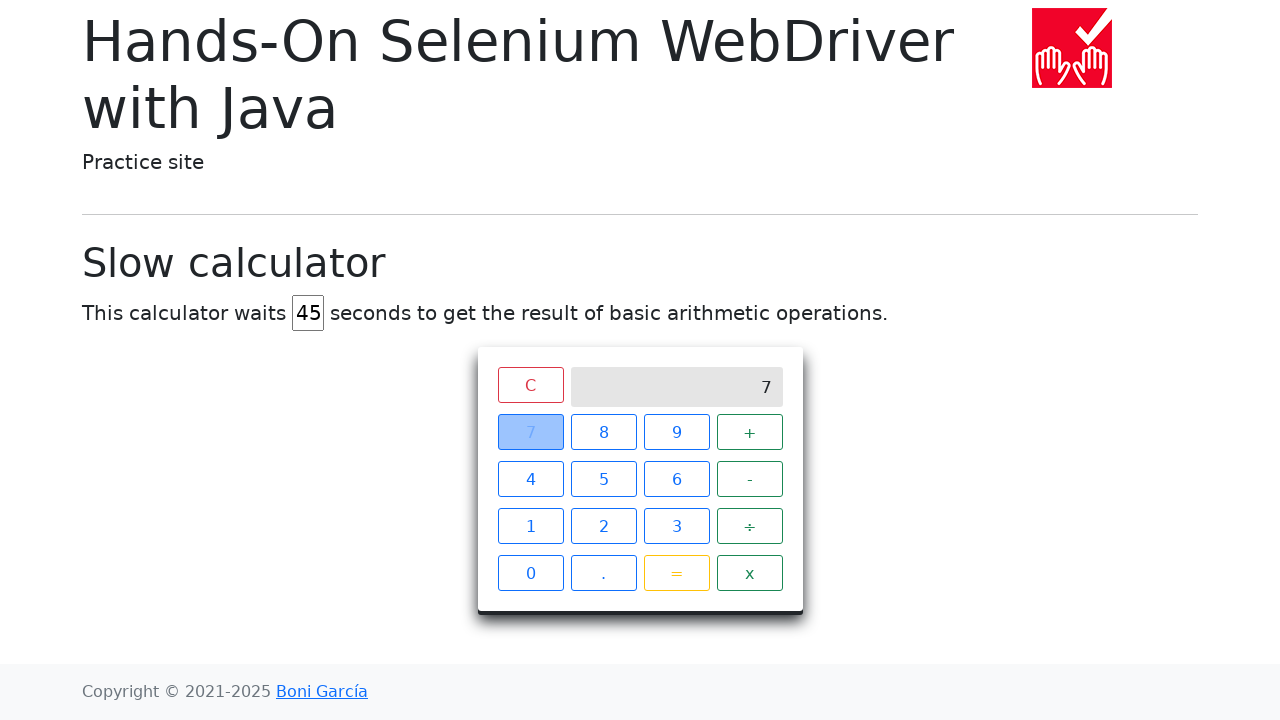

Clicked addition (+) button at (750, 432) on #calculator > div.keys > span:nth-child(4)
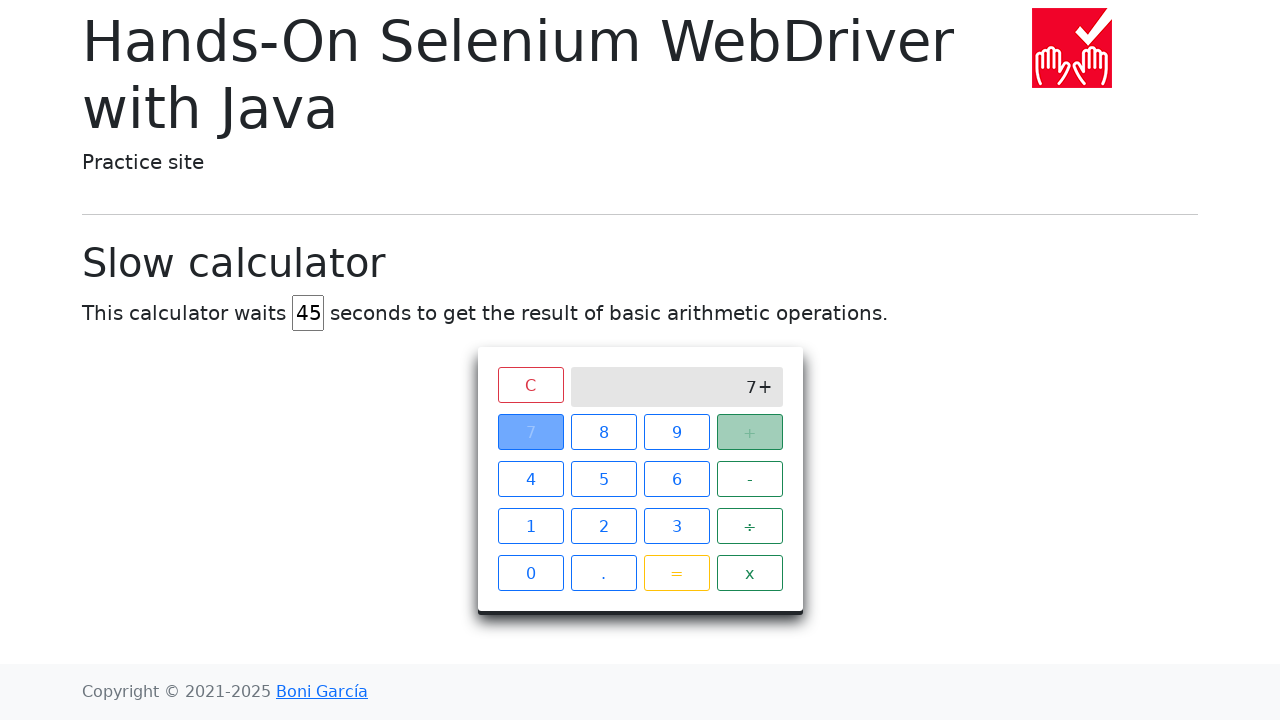

Clicked button 8 at (604, 432) on #calculator > div.keys > span:nth-child(2)
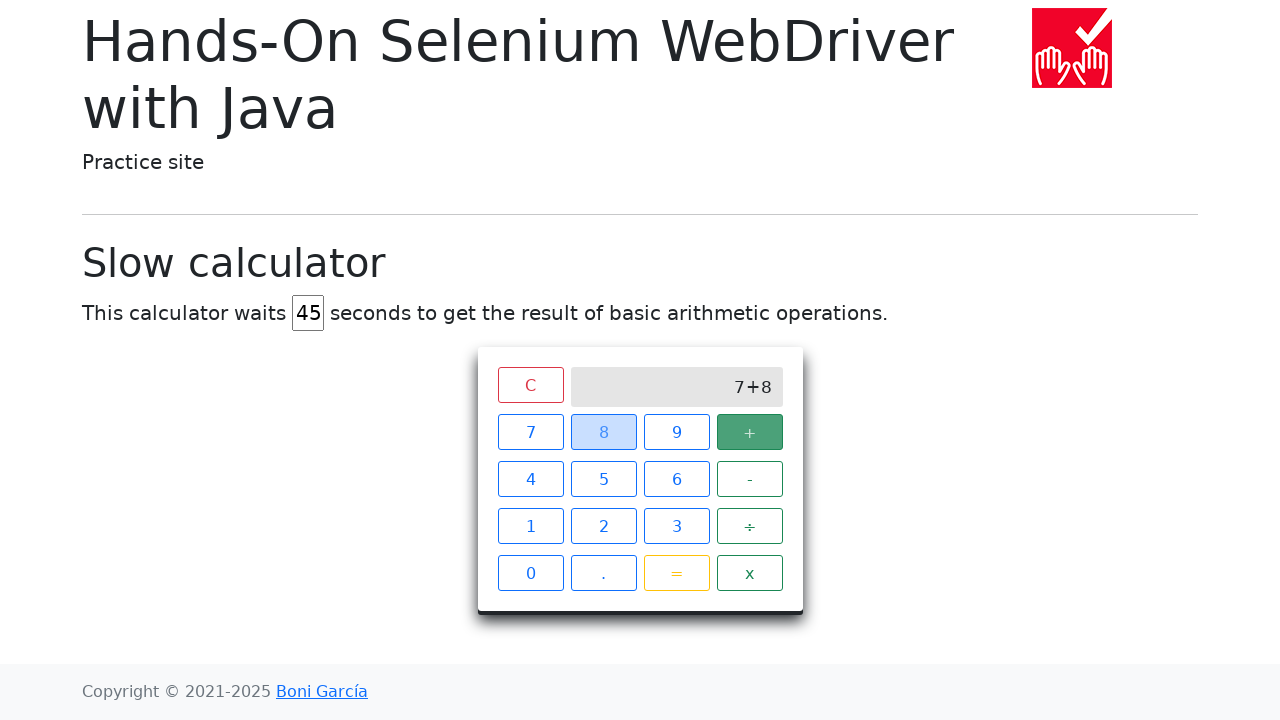

Clicked equals button to perform calculation at (676, 573) on #calculator > div.keys > span.btn.btn-outline-warning
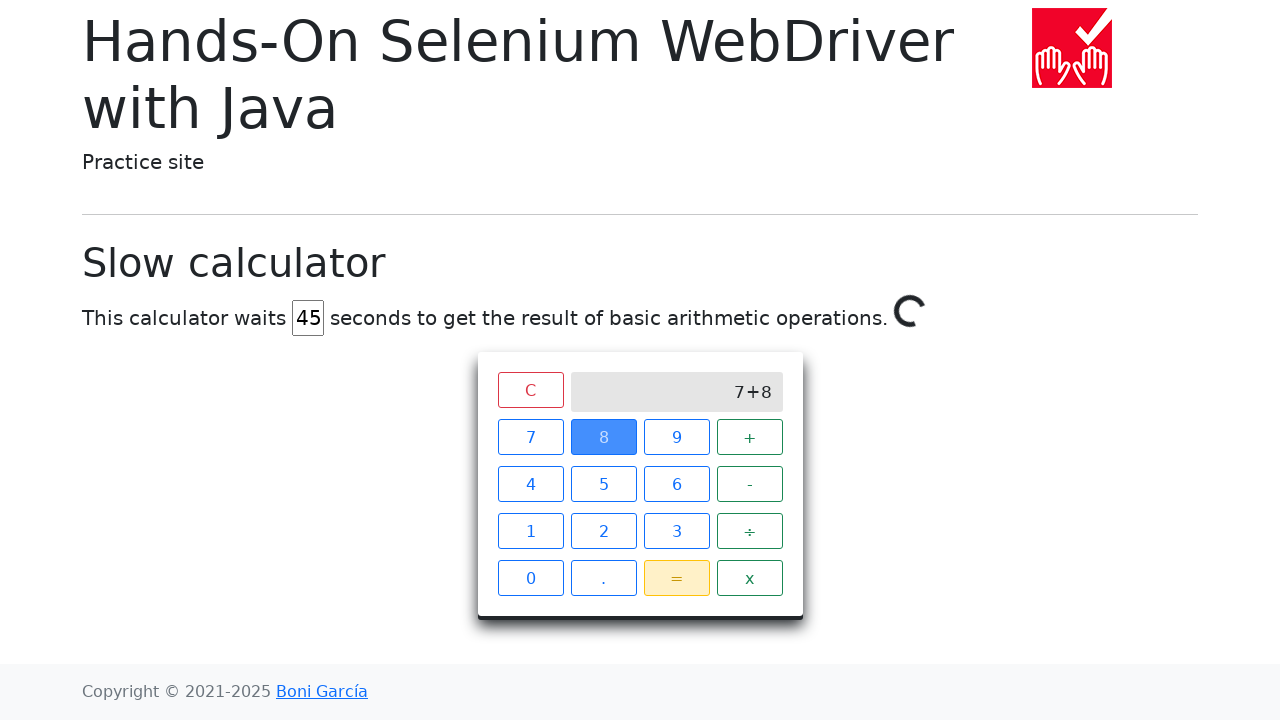

Waited 46 seconds for calculation result with 45 second delay
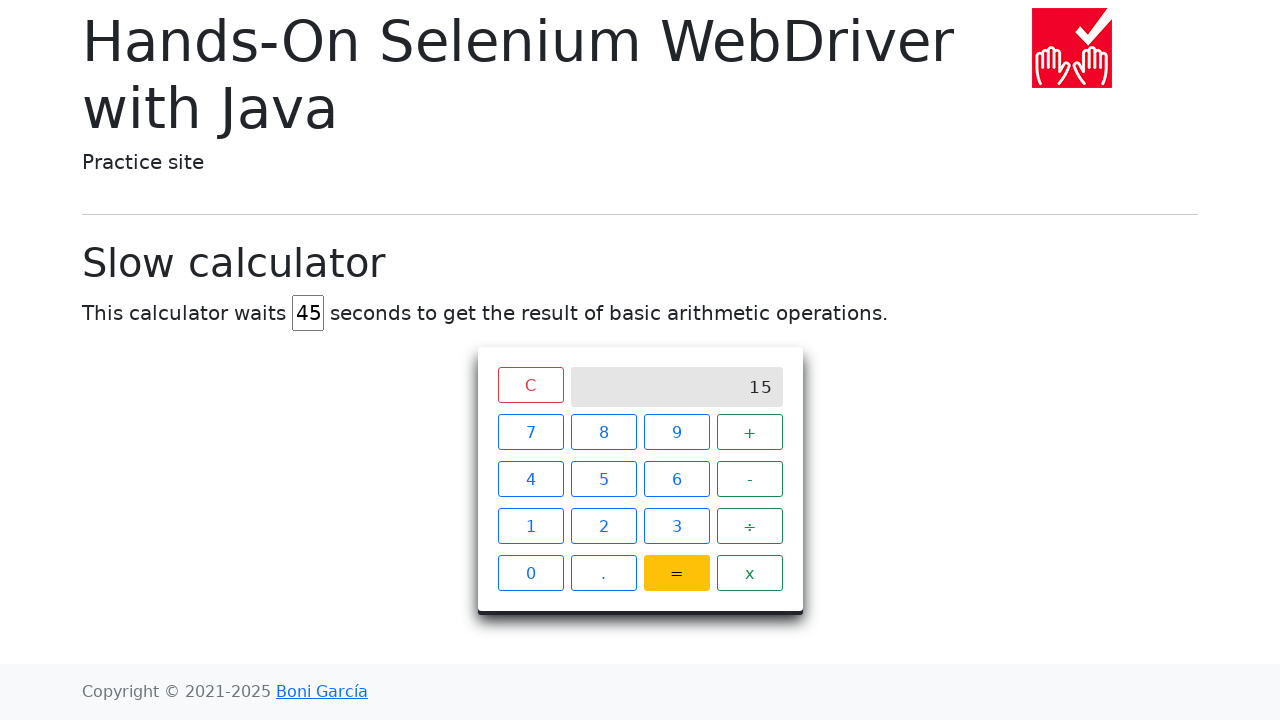

Located calculator result display element
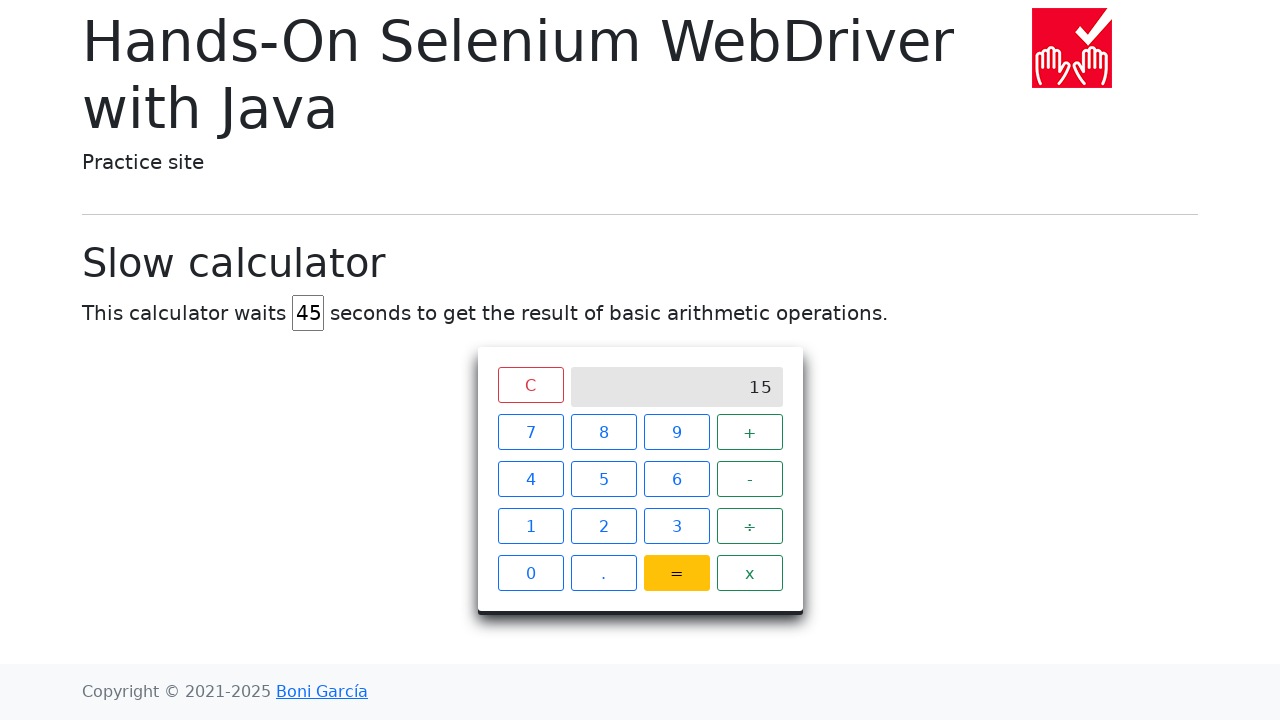

Verified that 7 + 8 equals 15
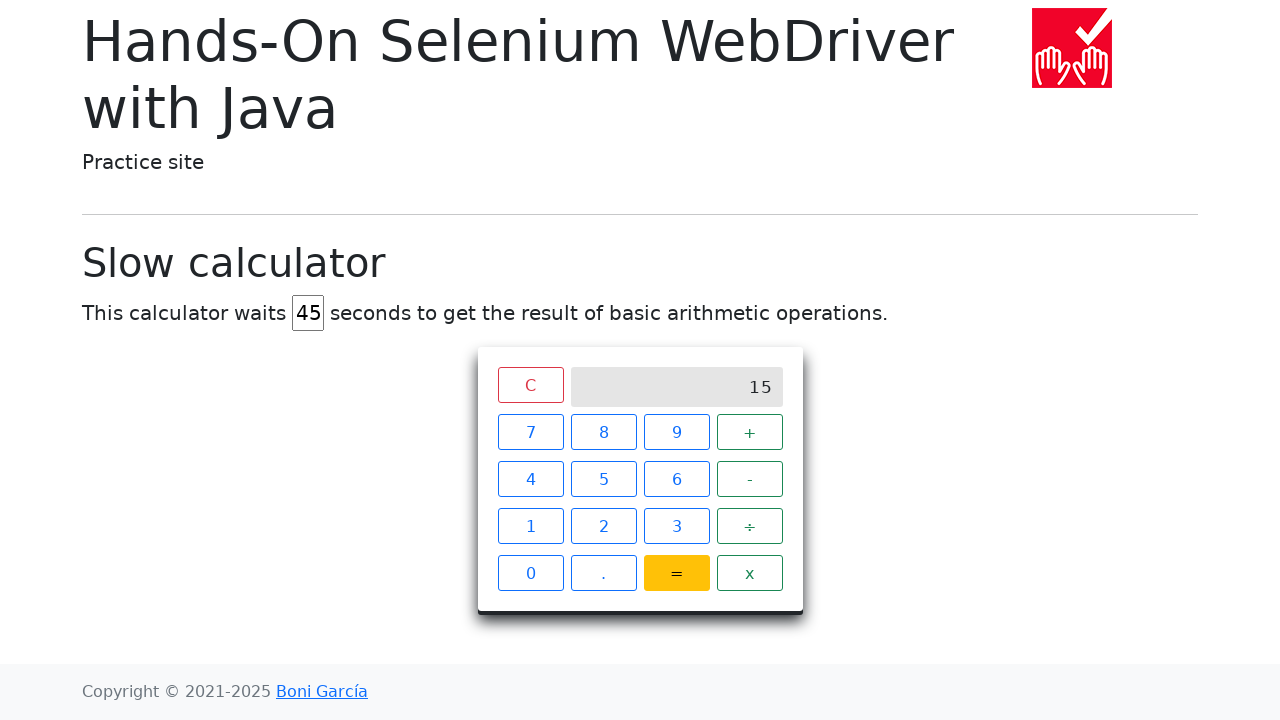

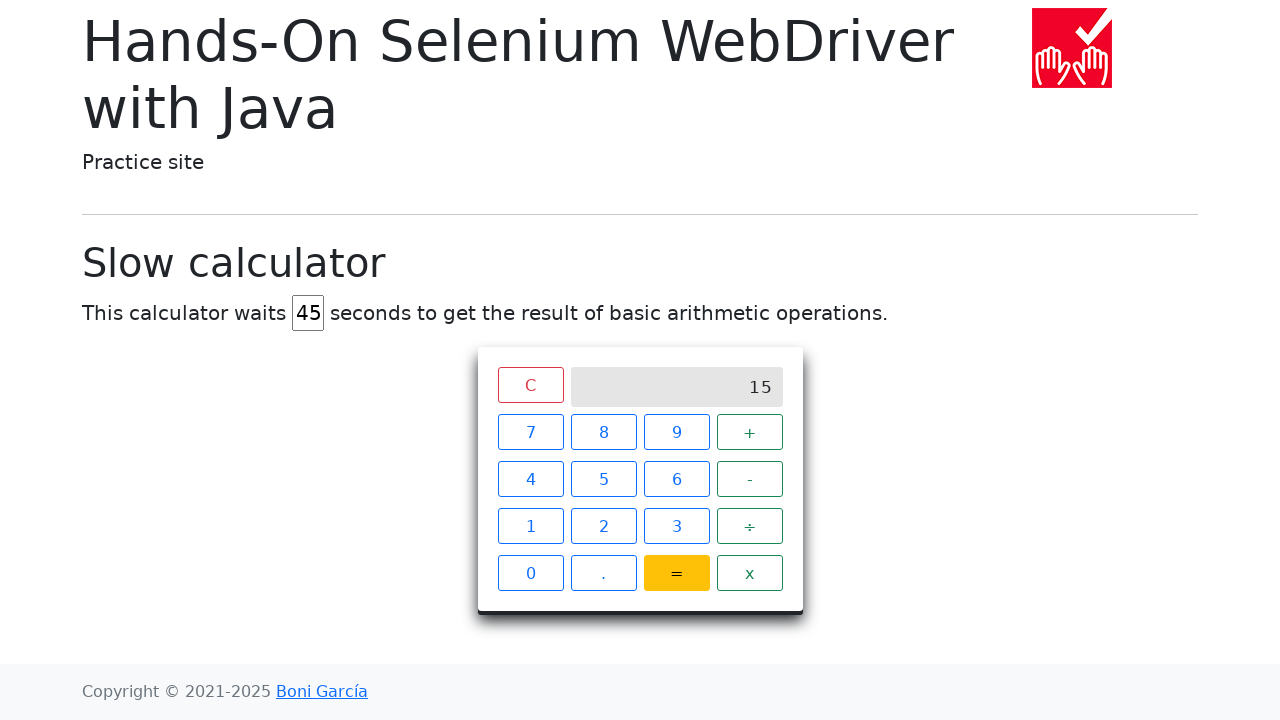